Tests date picker functionality on a practice form by clicking the date input field, selecting a month and year from dropdowns, and clicking on a specific day.

Starting URL: https://demoqa.com/automation-practice-form

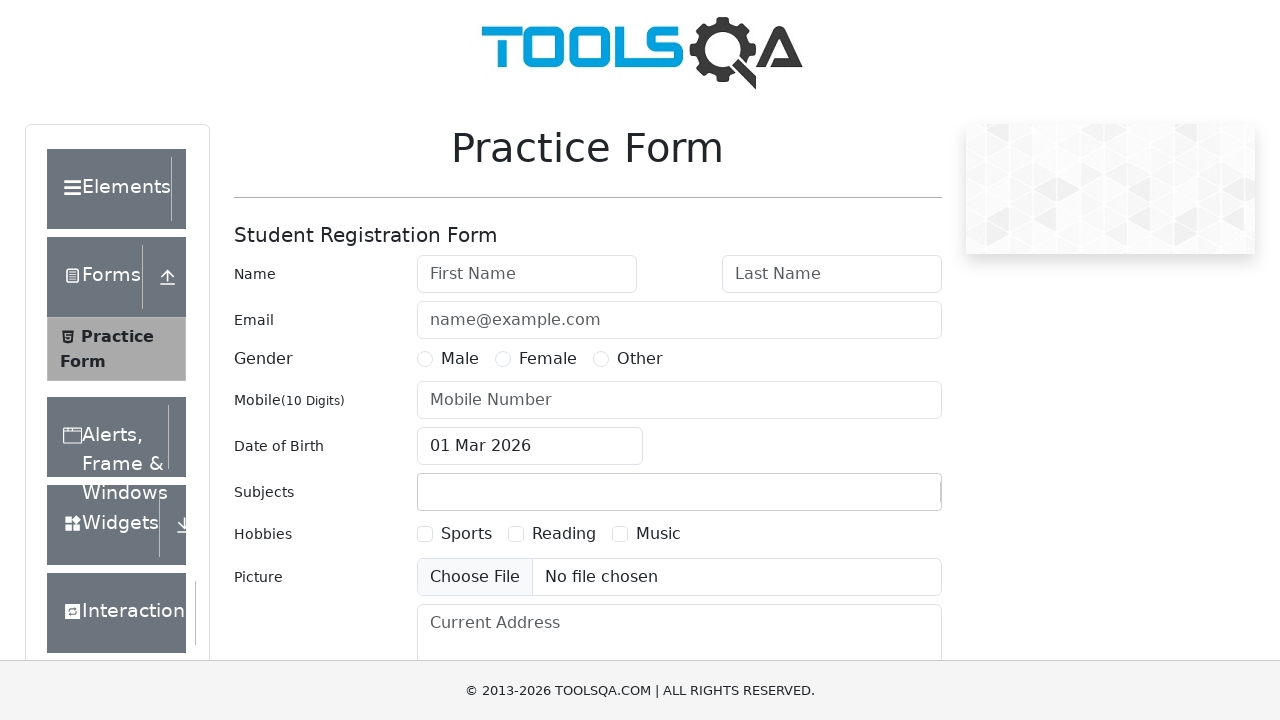

Clicked date of birth input to open date picker at (530, 446) on #dateOfBirthInput
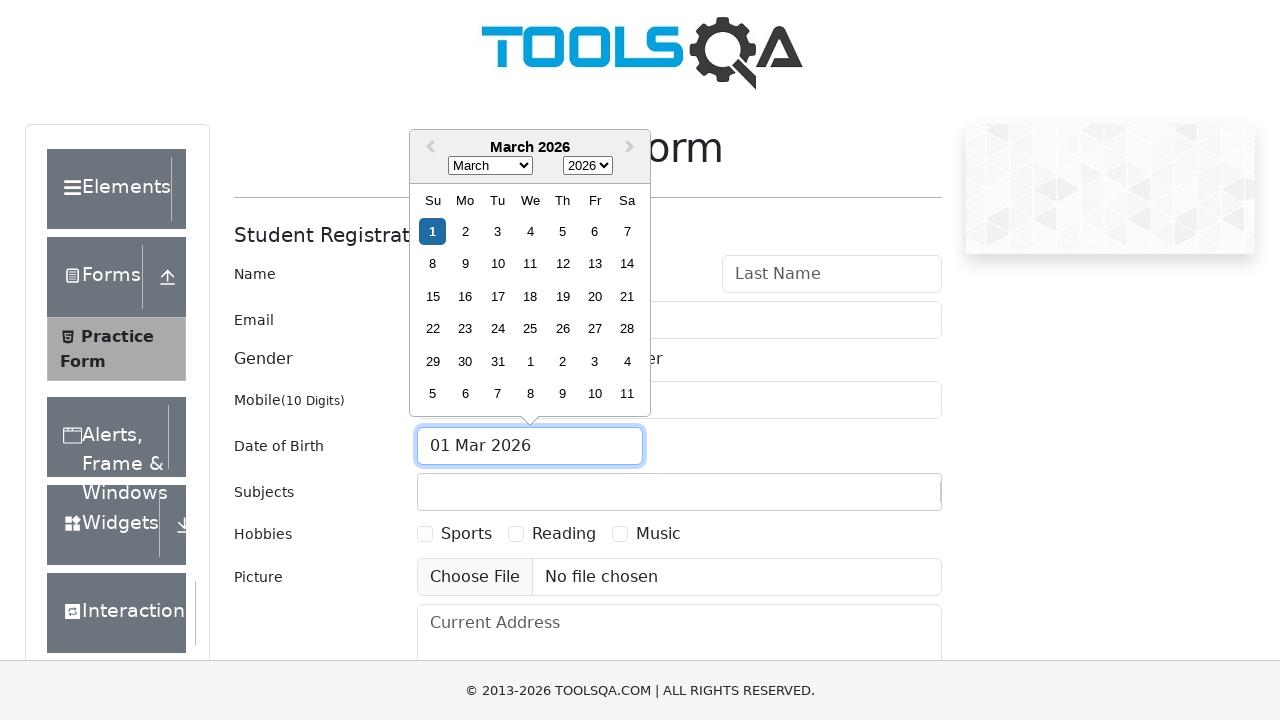

Selected November from month dropdown on .react-datepicker__month-select
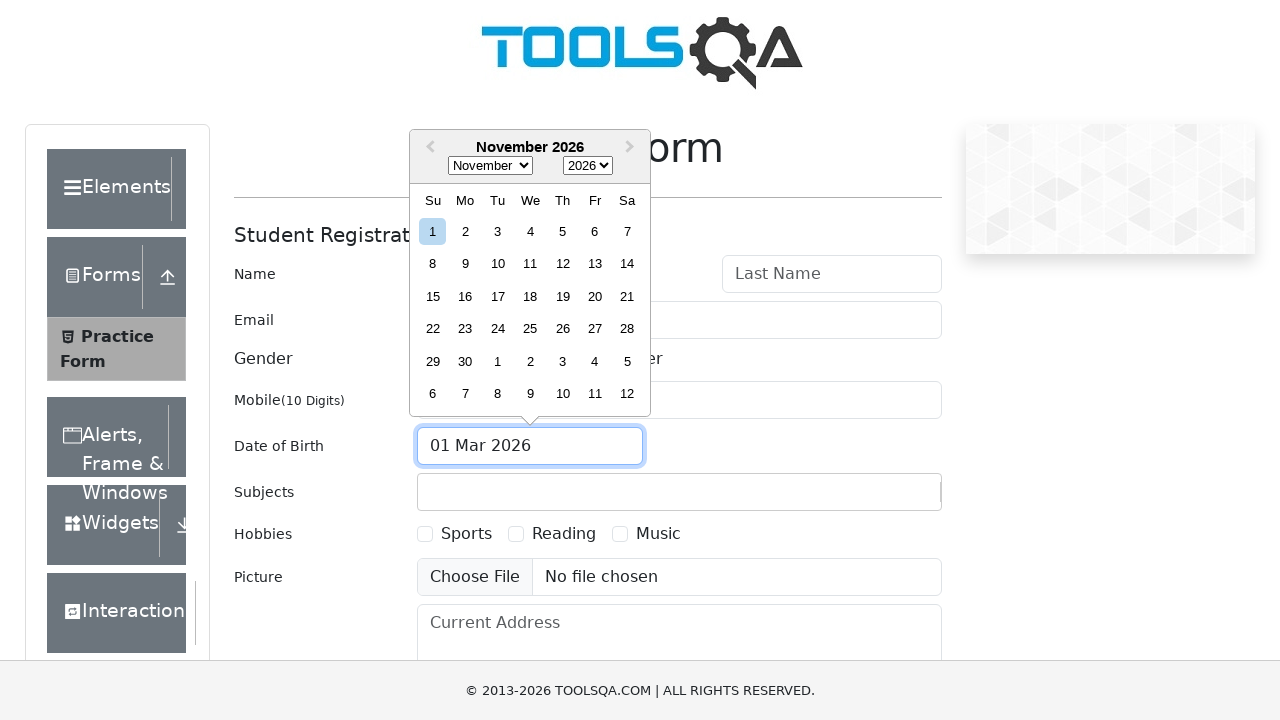

Selected 2020 from year dropdown on .react-datepicker__year-select
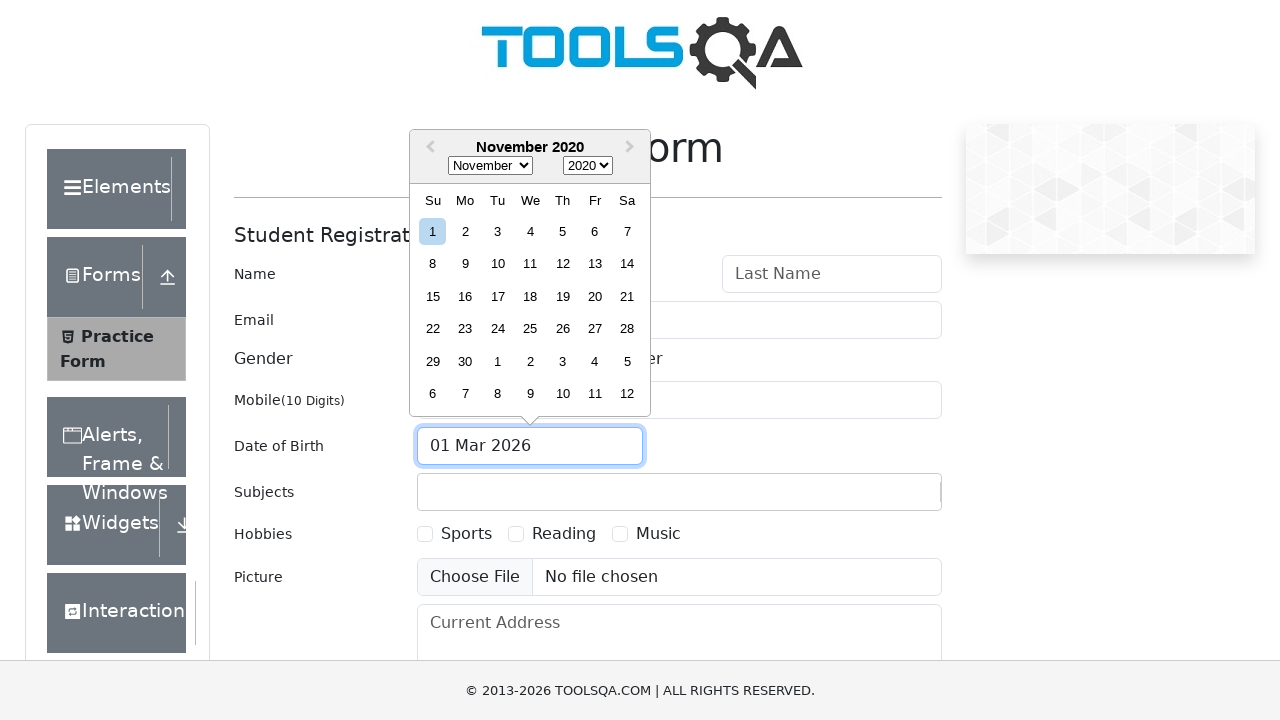

Clicked day 10 in the date picker calendar at (498, 264) on xpath=//div[contains(@class,'react-datepicker__day') and text()='10' and not(con
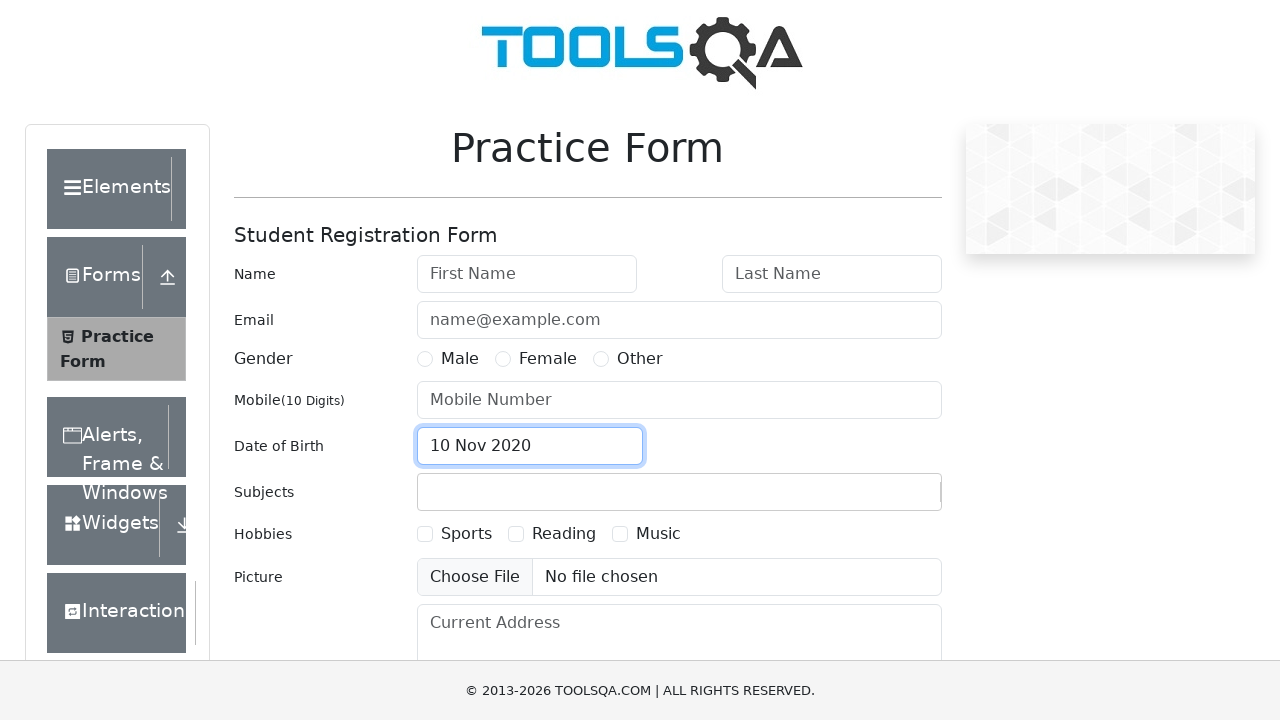

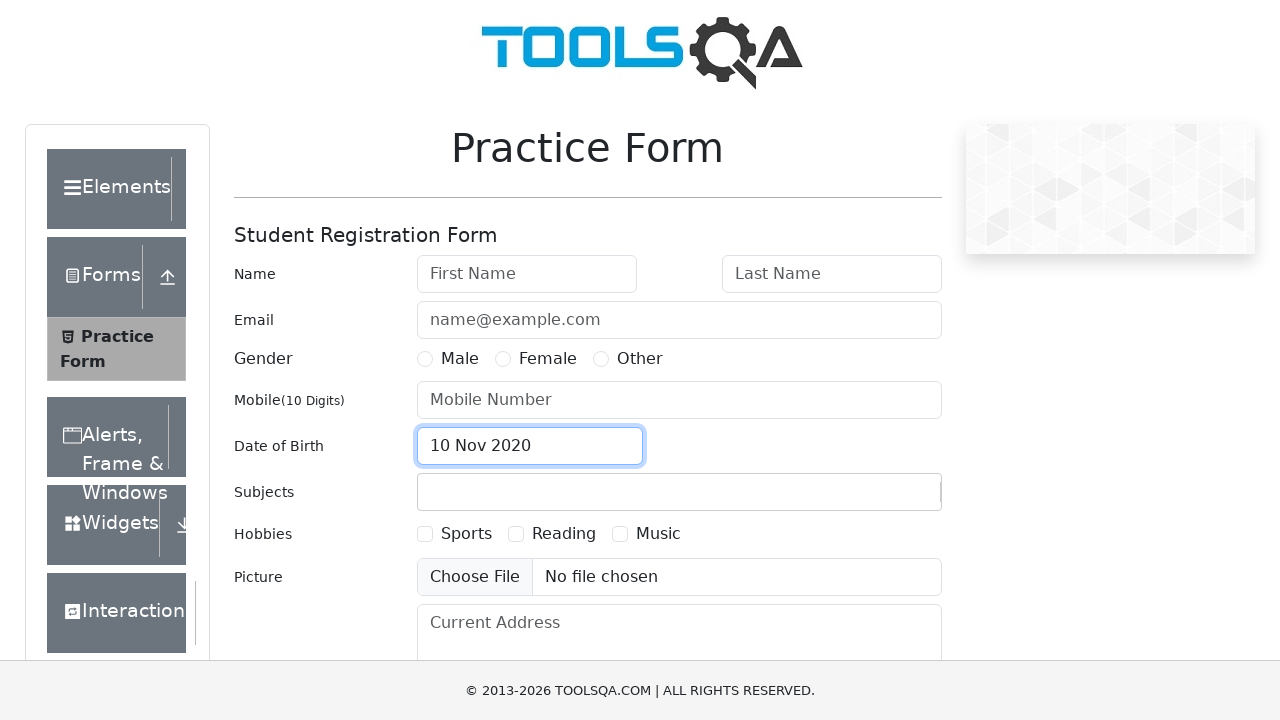